Tests the automation practice form on demoqa.com by selecting a date of birth (April 22, 2000) from a date picker and clicking a hobbies checkbox.

Starting URL: https://demoqa.com/automation-practice-form

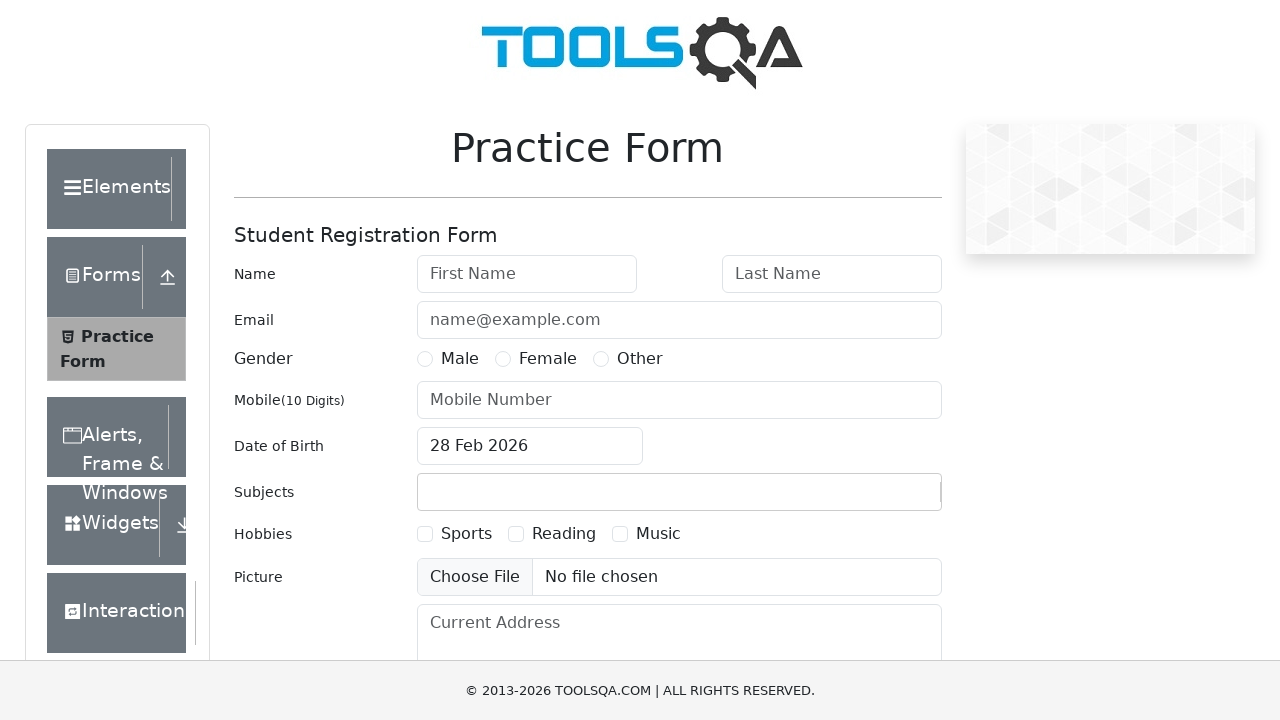

Clicked date of birth input to open date picker at (530, 446) on #dateOfBirthInput
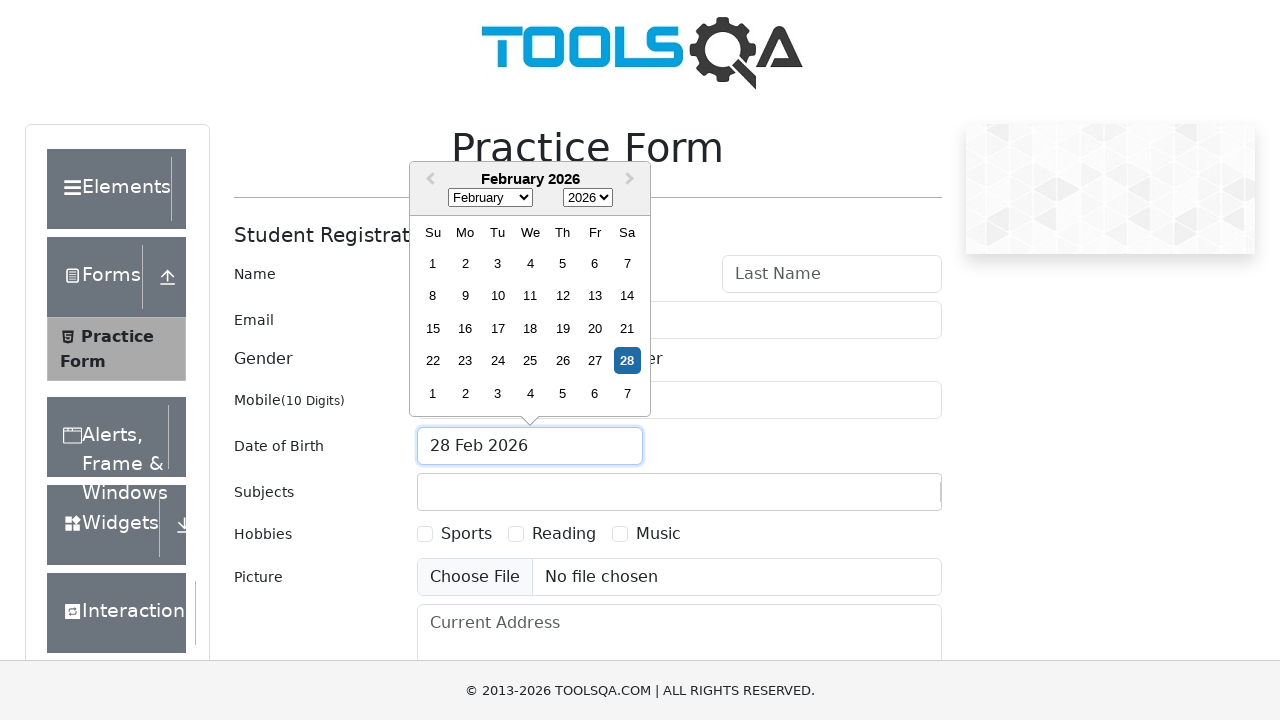

Selected April from month dropdown on .react-datepicker__month-select
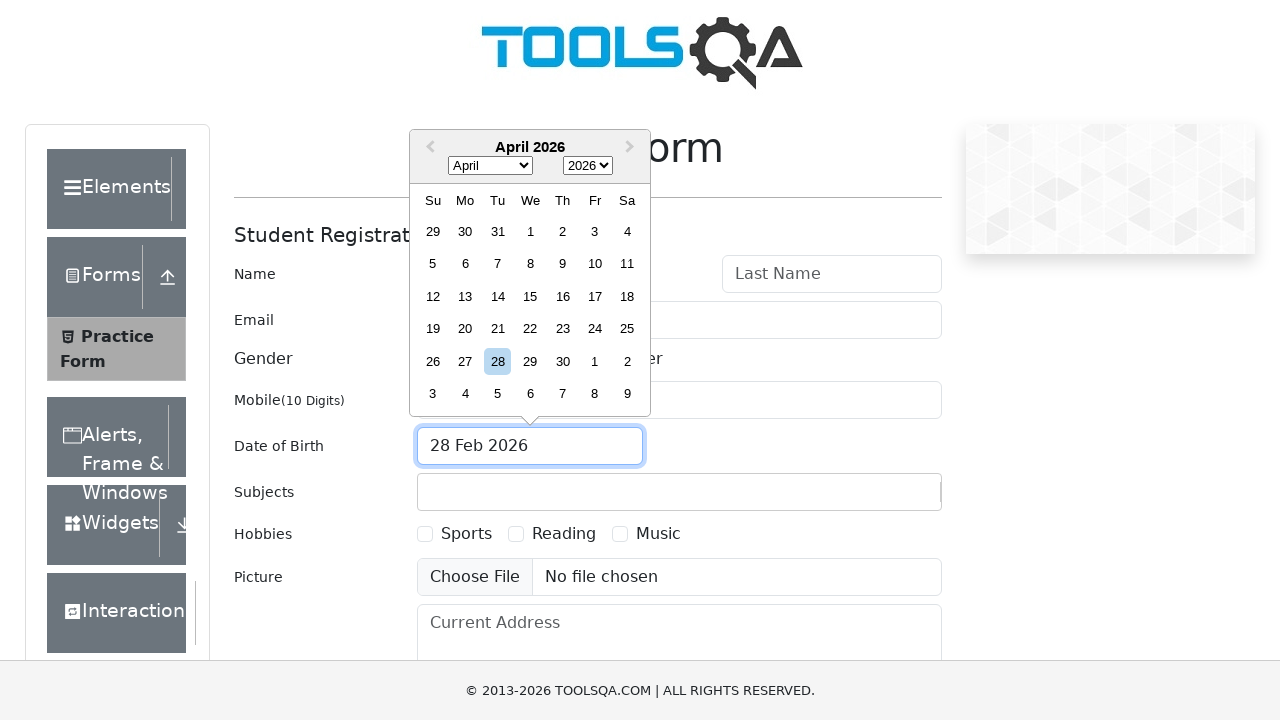

Selected 2000 from year dropdown on .react-datepicker__year-select
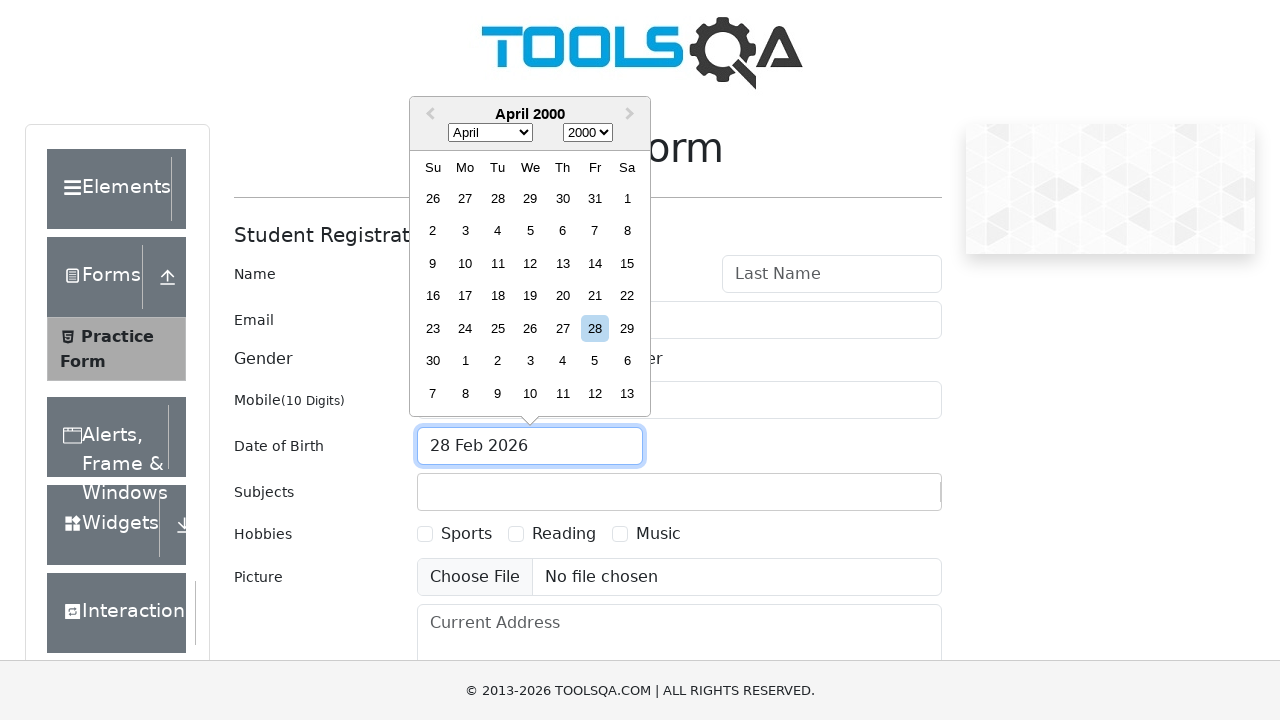

Clicked day 22 in the date picker at (627, 296) on div.react-datepicker__day--022:not(.react-datepicker__day--outside-month)
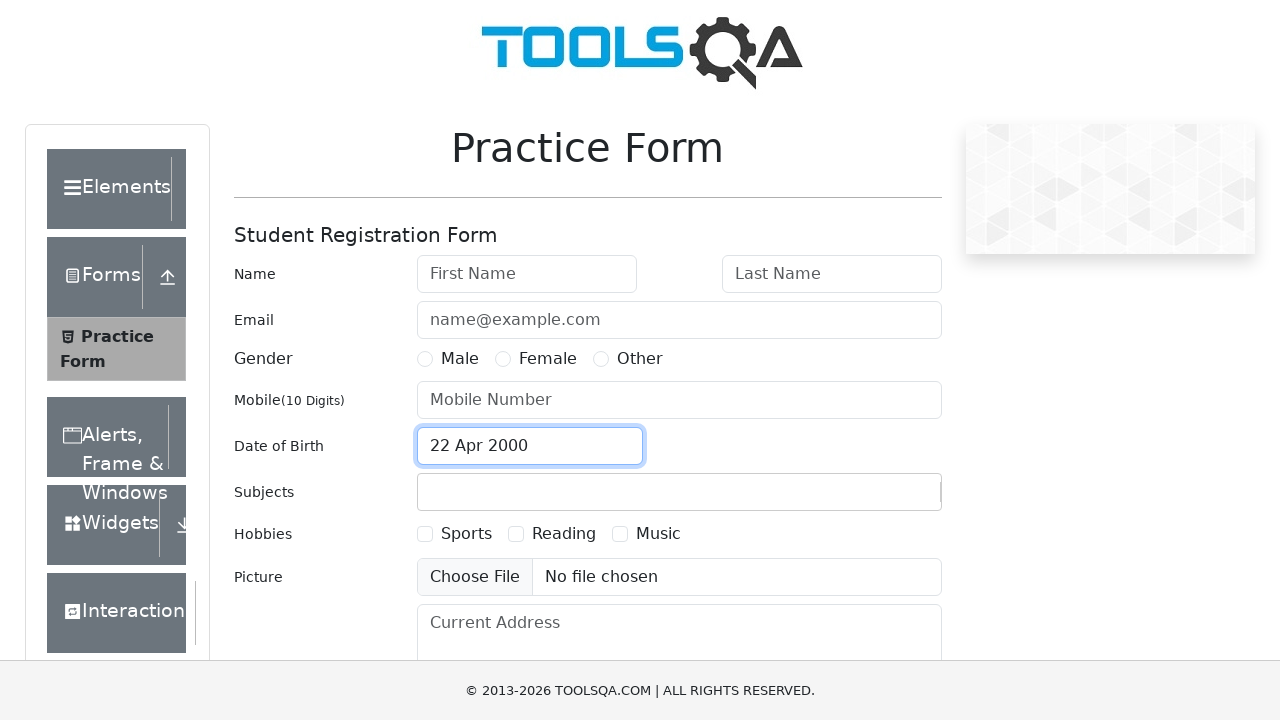

Clicked Sports hobby checkbox at (466, 534) on label[for='hobbies-checkbox-1']
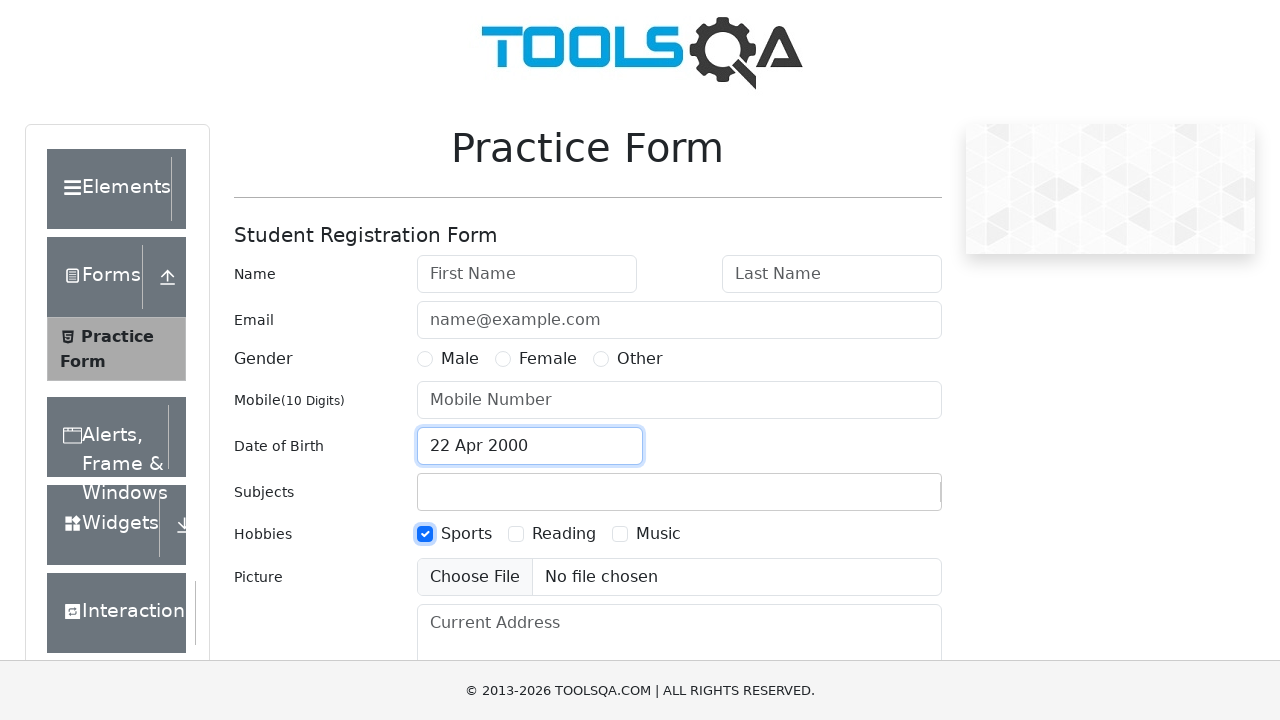

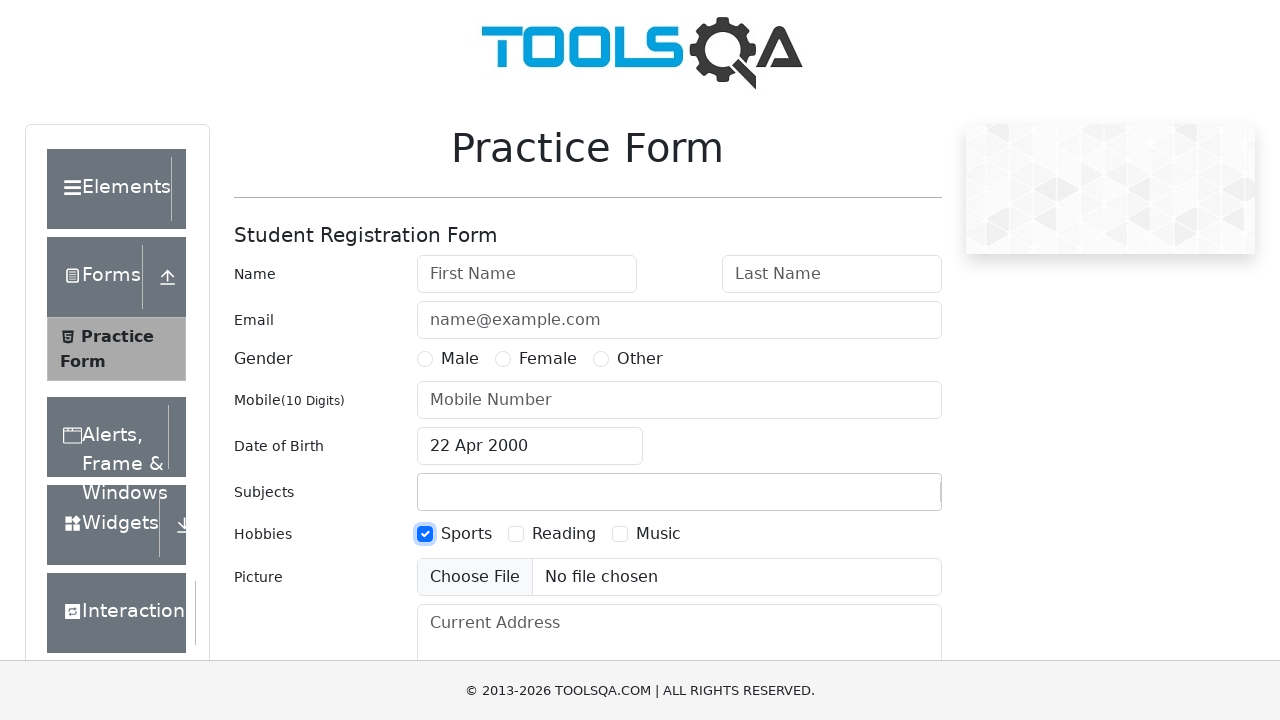